Navigates to jQuery UI website and clicks on the "Resizable" link using explicit wait

Starting URL: https://jqueryui.com/

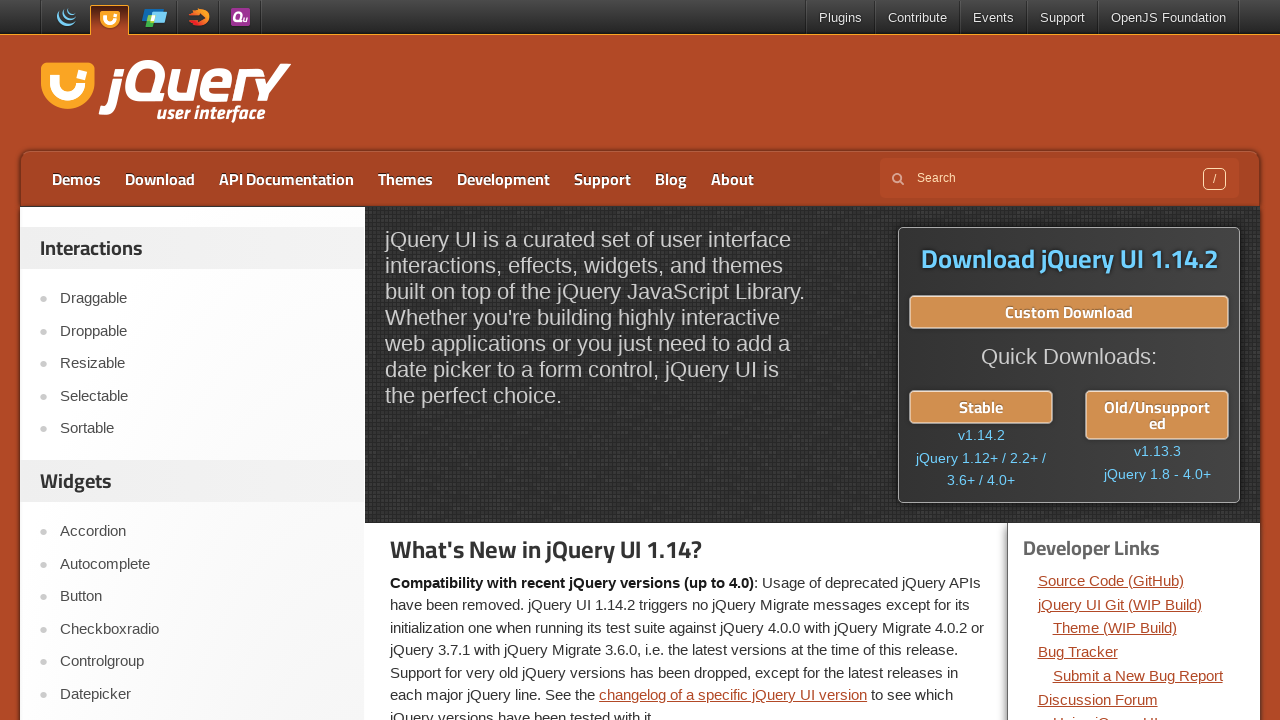

Navigated to jQuery UI website
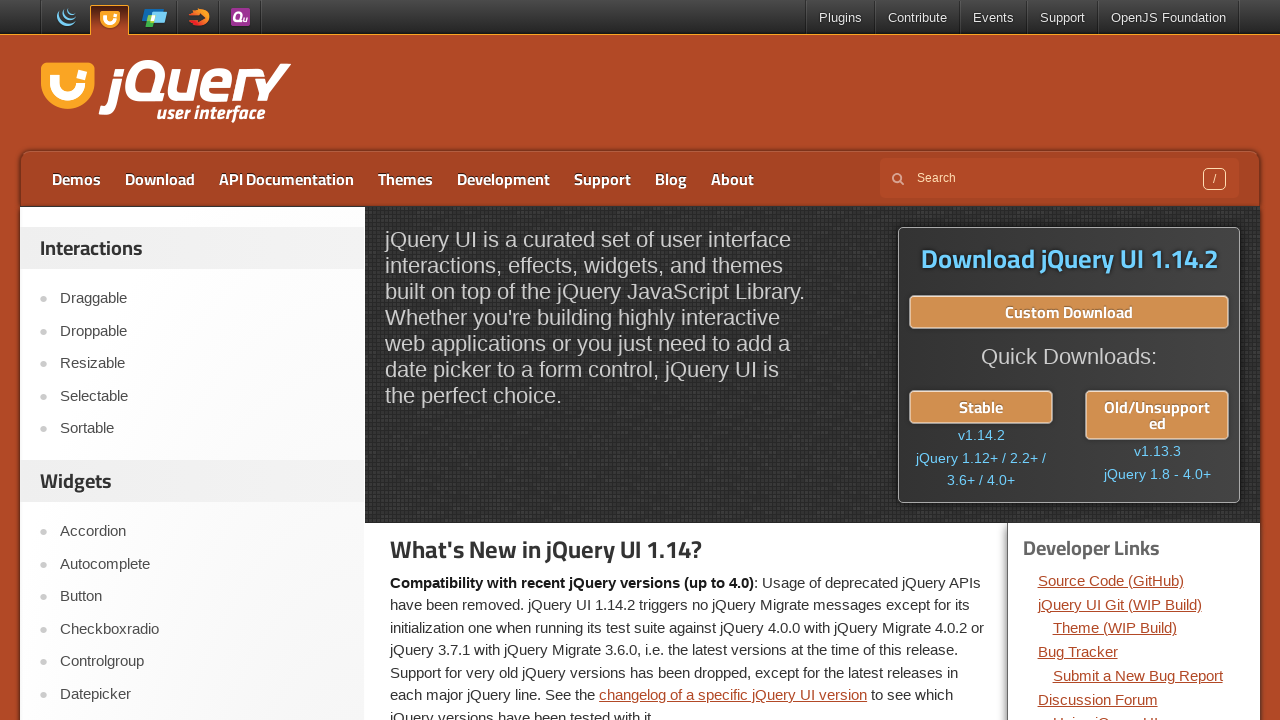

Clicked on the Resizable link at (202, 364) on xpath=//a[contains(text(),'Resizable')]
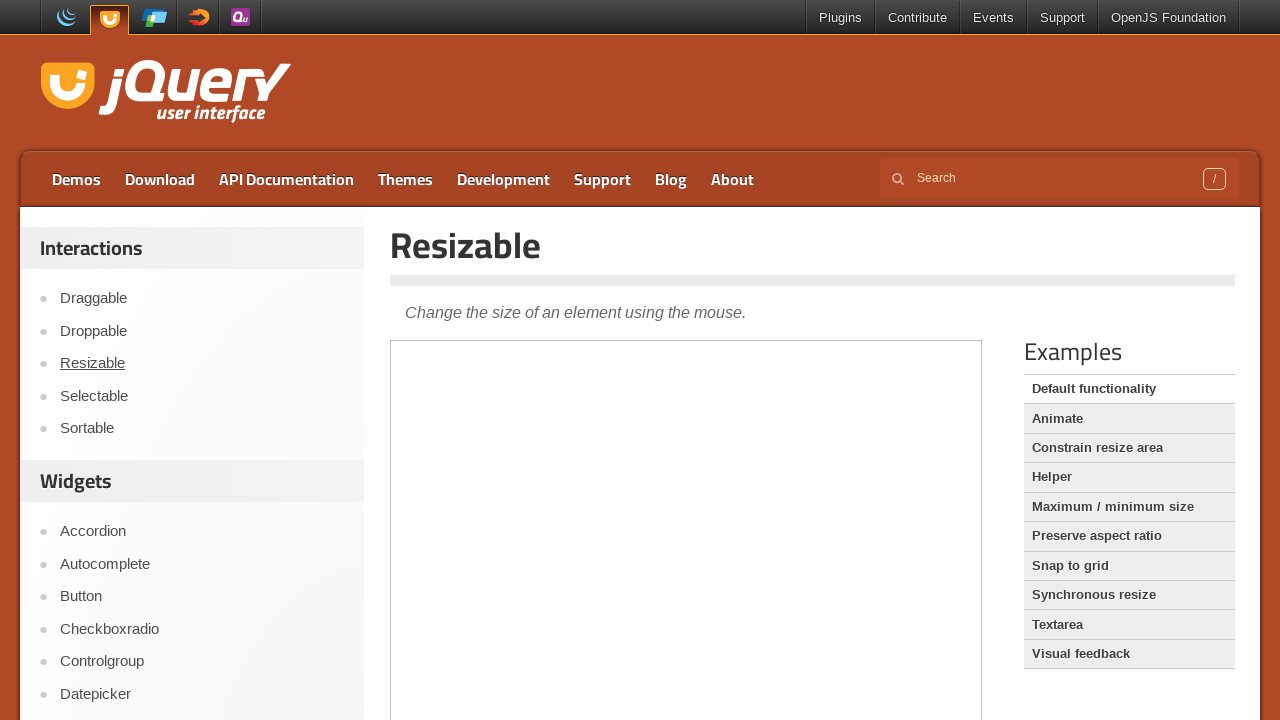

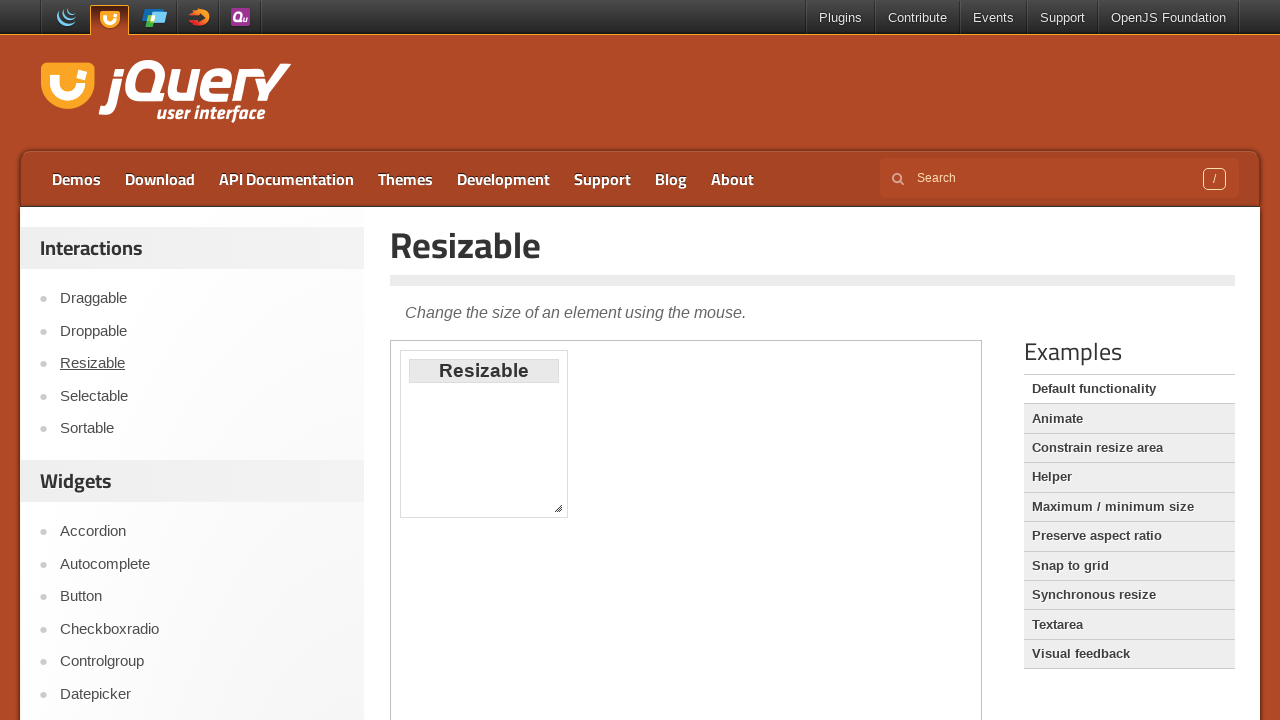